Tests an e-commerce flow by adding multiple items to cart, proceeding to checkout, and applying a promo code

Starting URL: https://rahulshettyacademy.com/seleniumPractise/

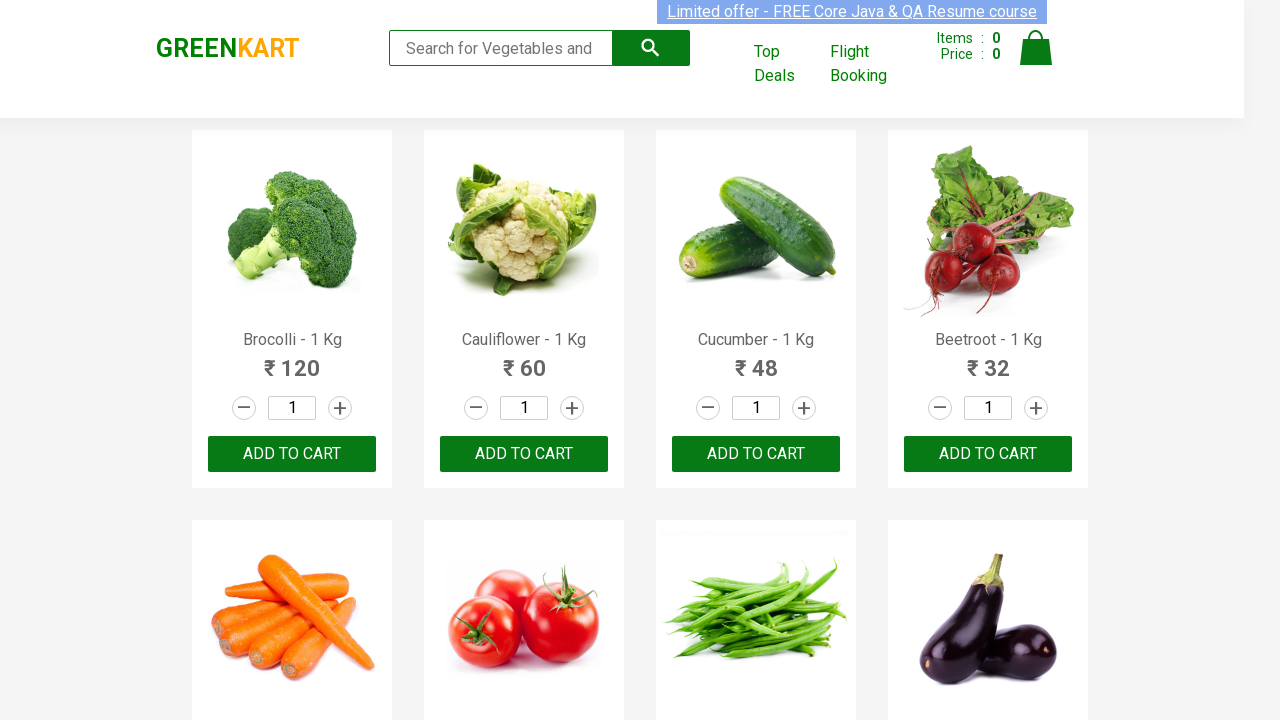

Waited for product names to load on e-commerce page
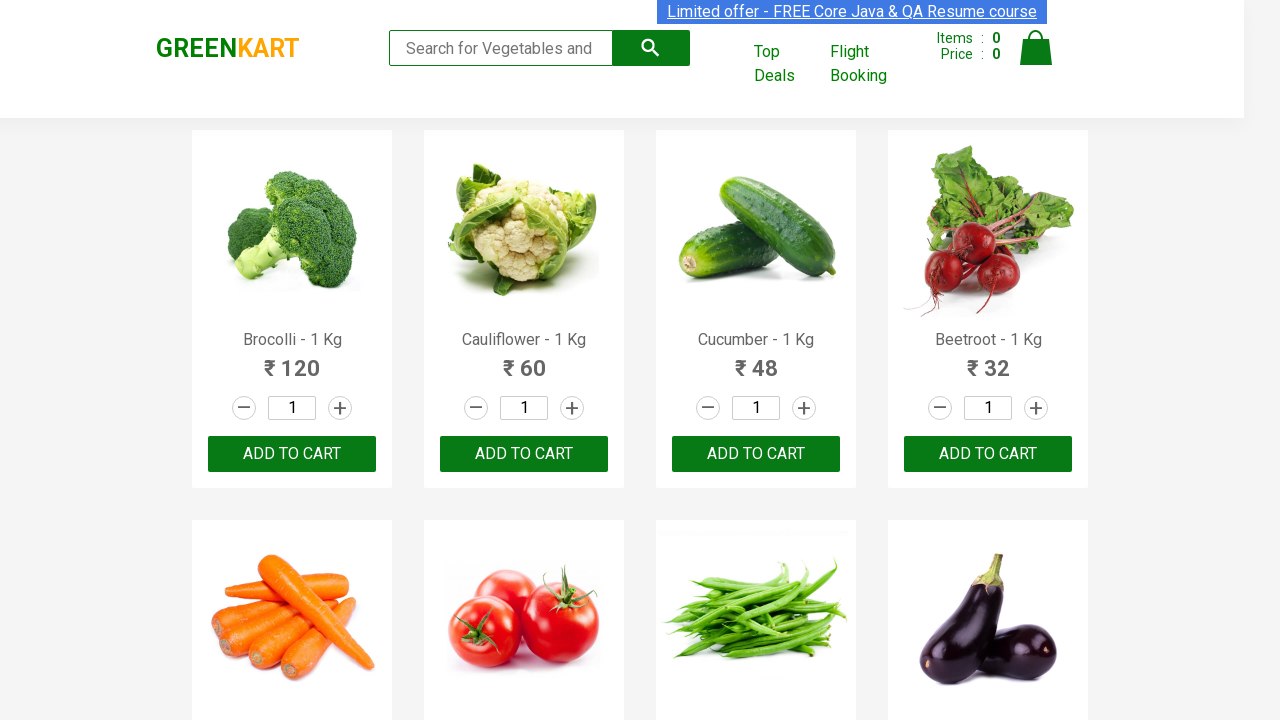

Retrieved all product name elements from page
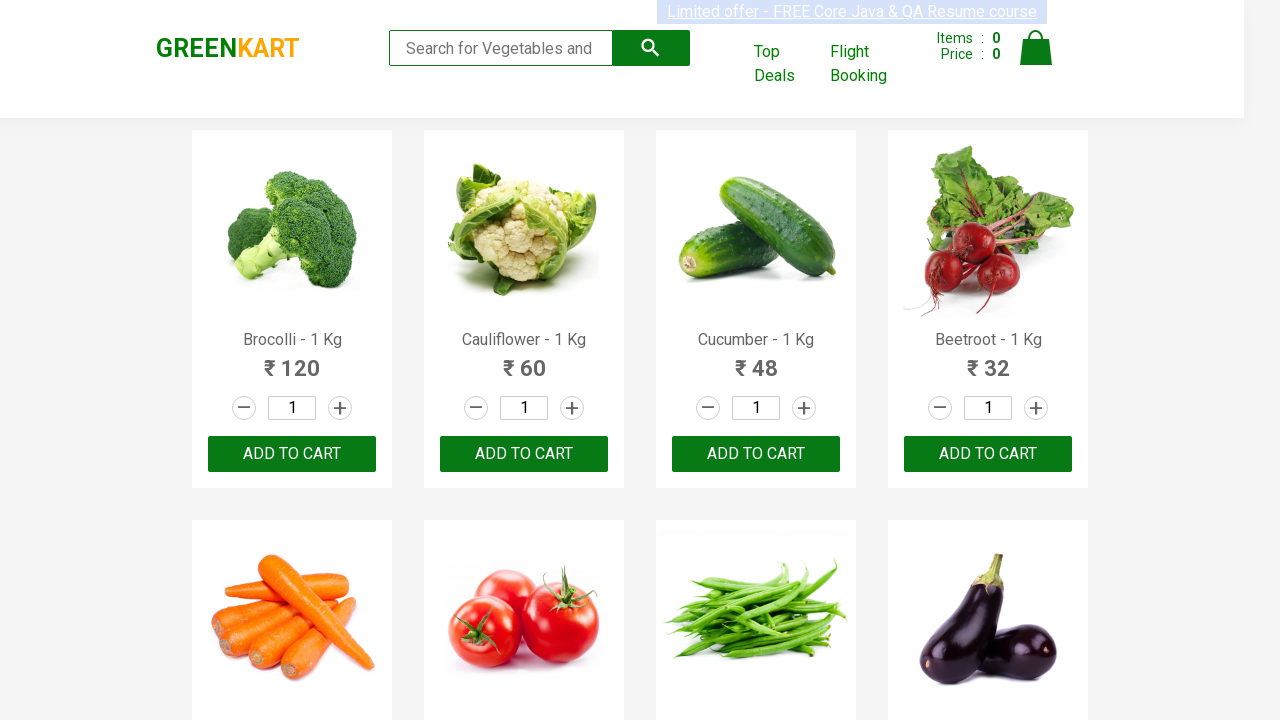

Retrieved all add to cart button elements
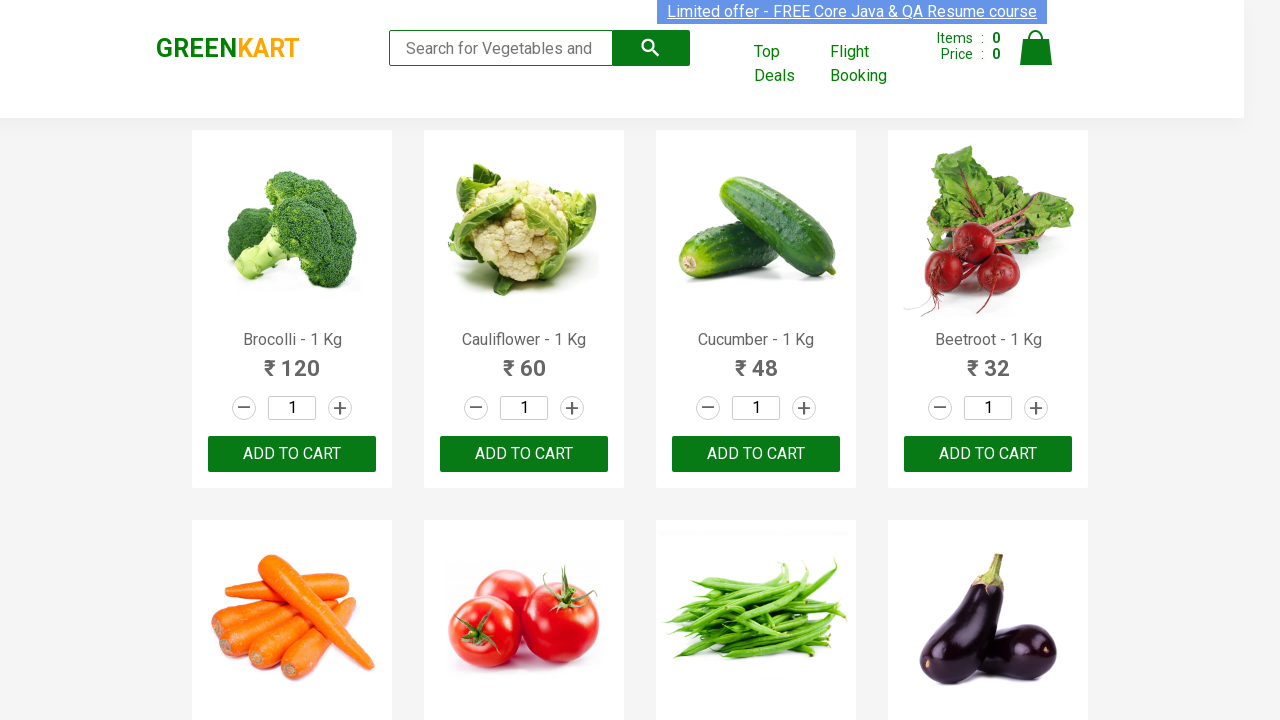

Added Brocolli to cart
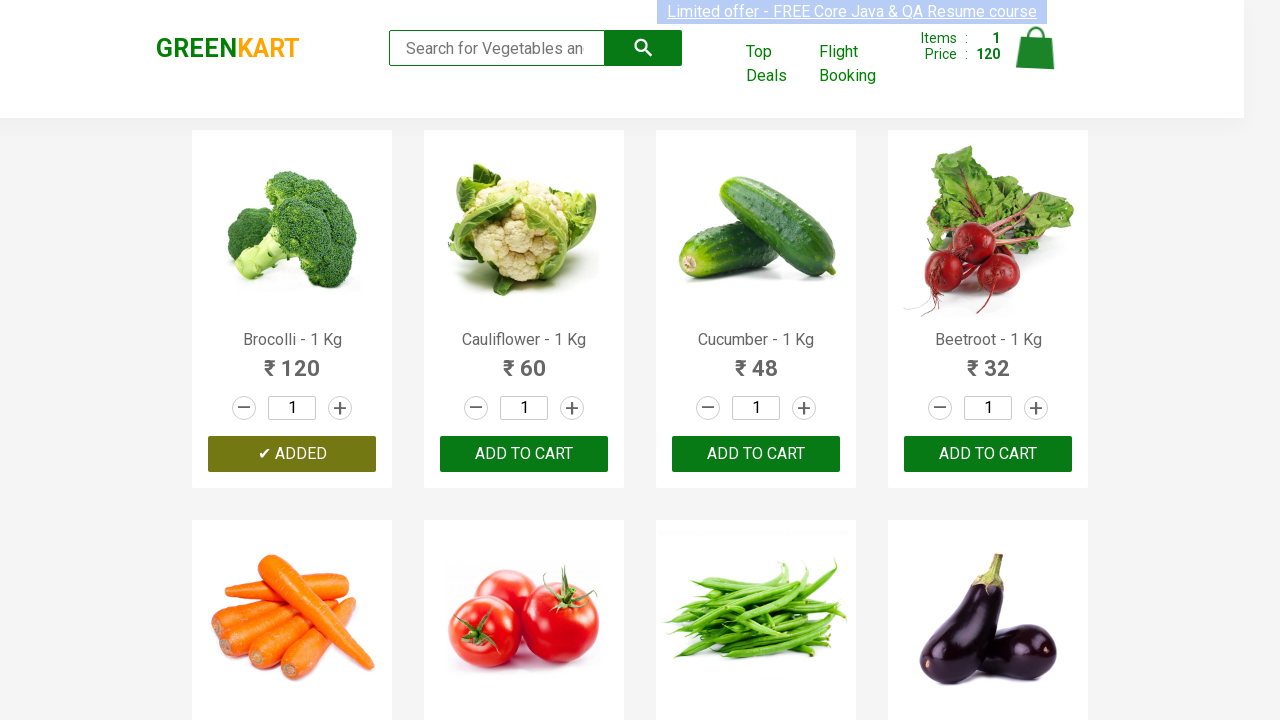

Added Cucumber to cart
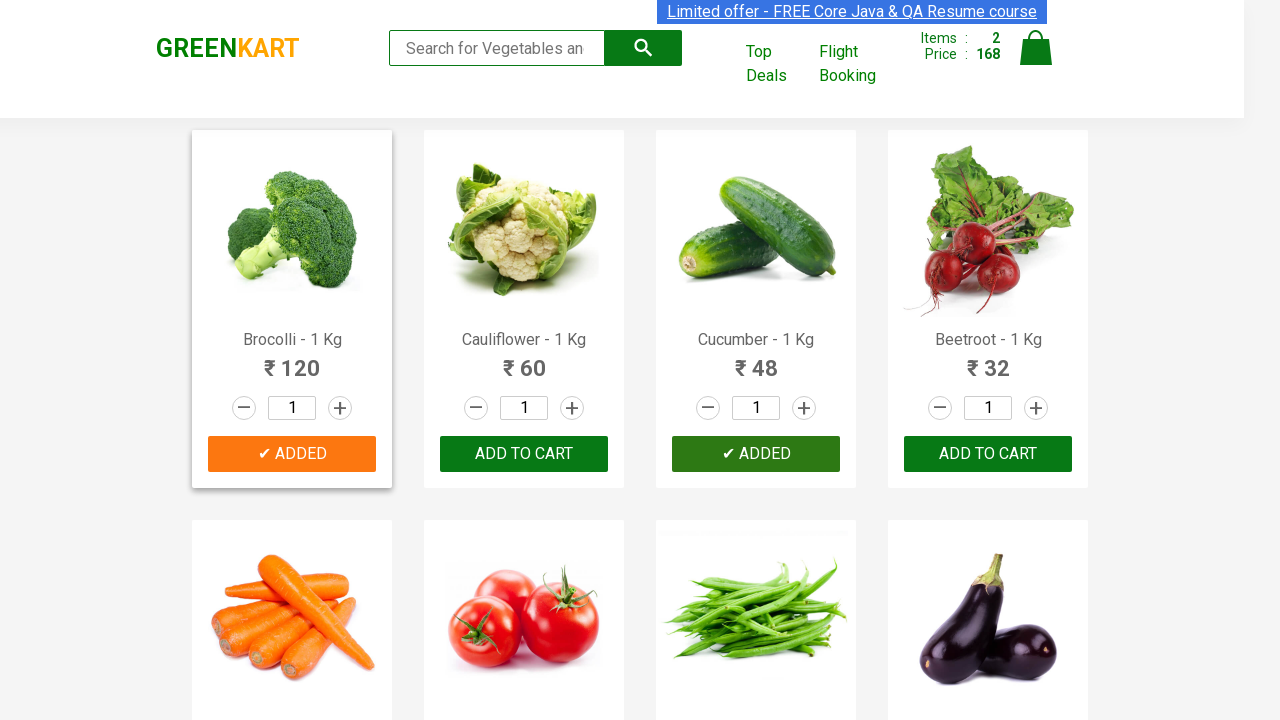

Added Beetroot to cart
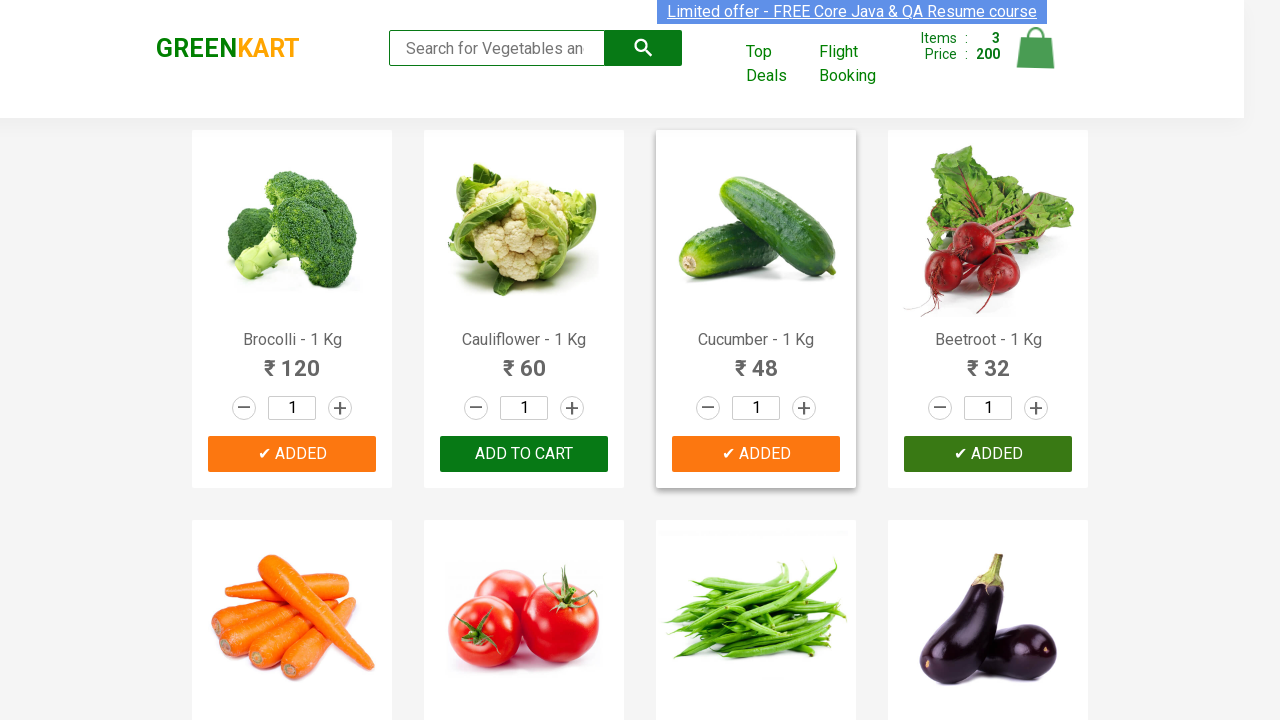

Clicked cart icon to view cart at (1036, 48) on img[alt='Cart']
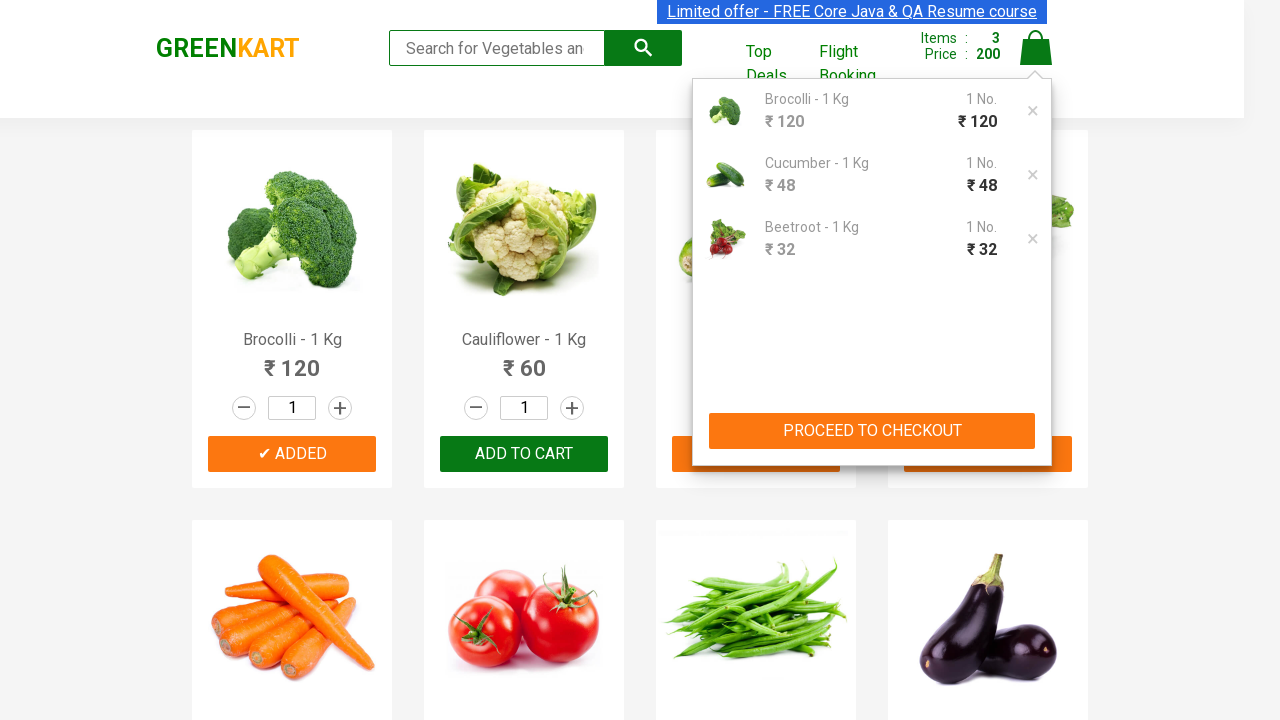

Clicked PROCEED TO CHECKOUT button at (872, 431) on xpath=//button[contains(text(),'PROCEED TO CHECKOUT')]
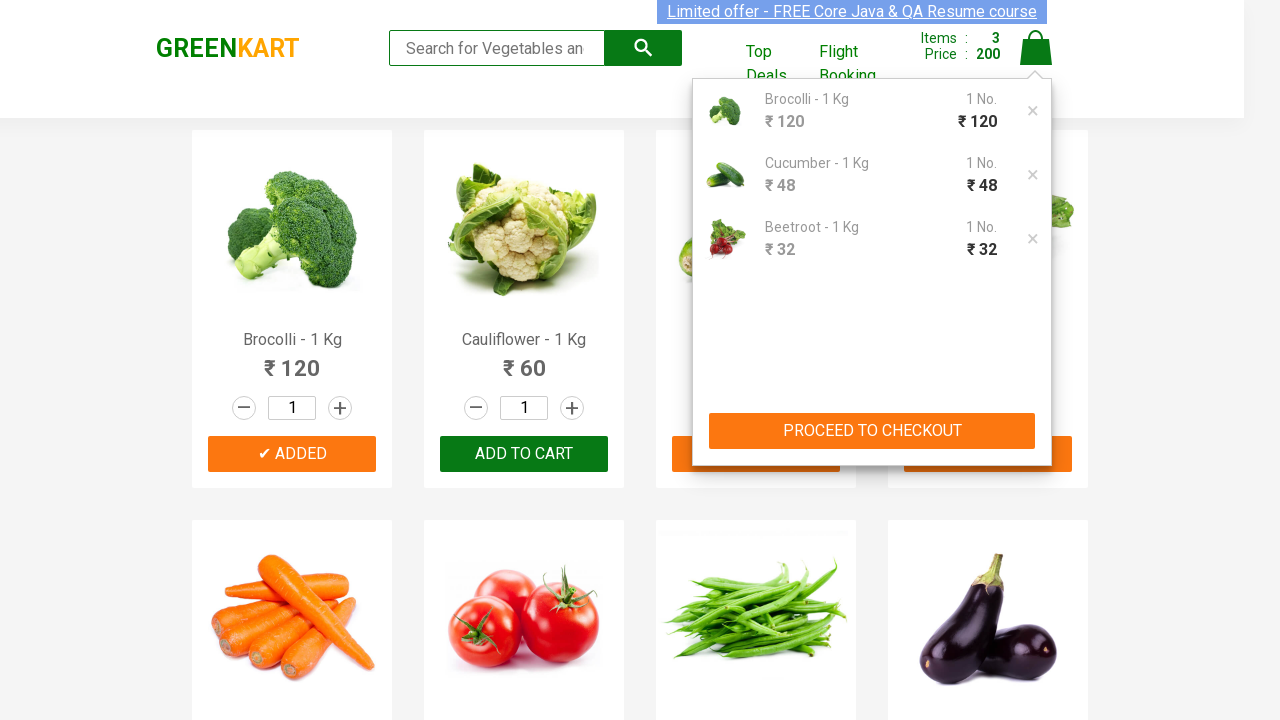

Promo code input field became visible
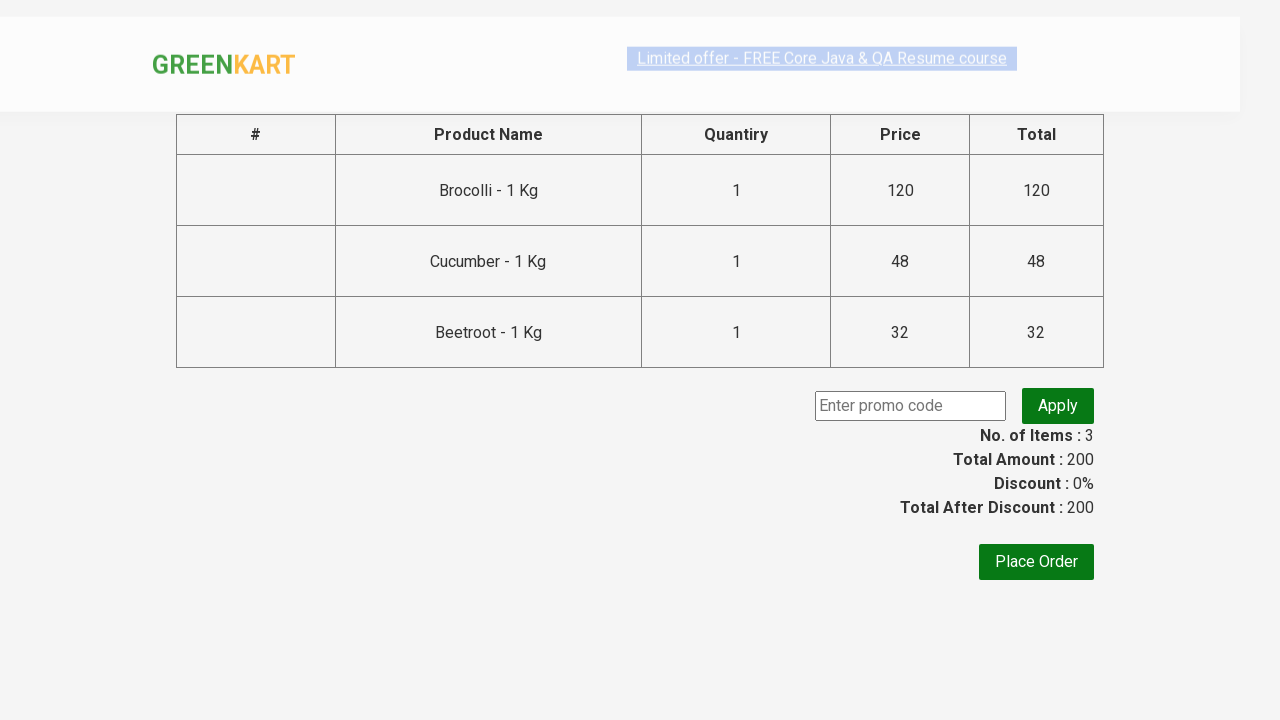

Entered promo code 'rahulshettyacademy' on input.promoCode
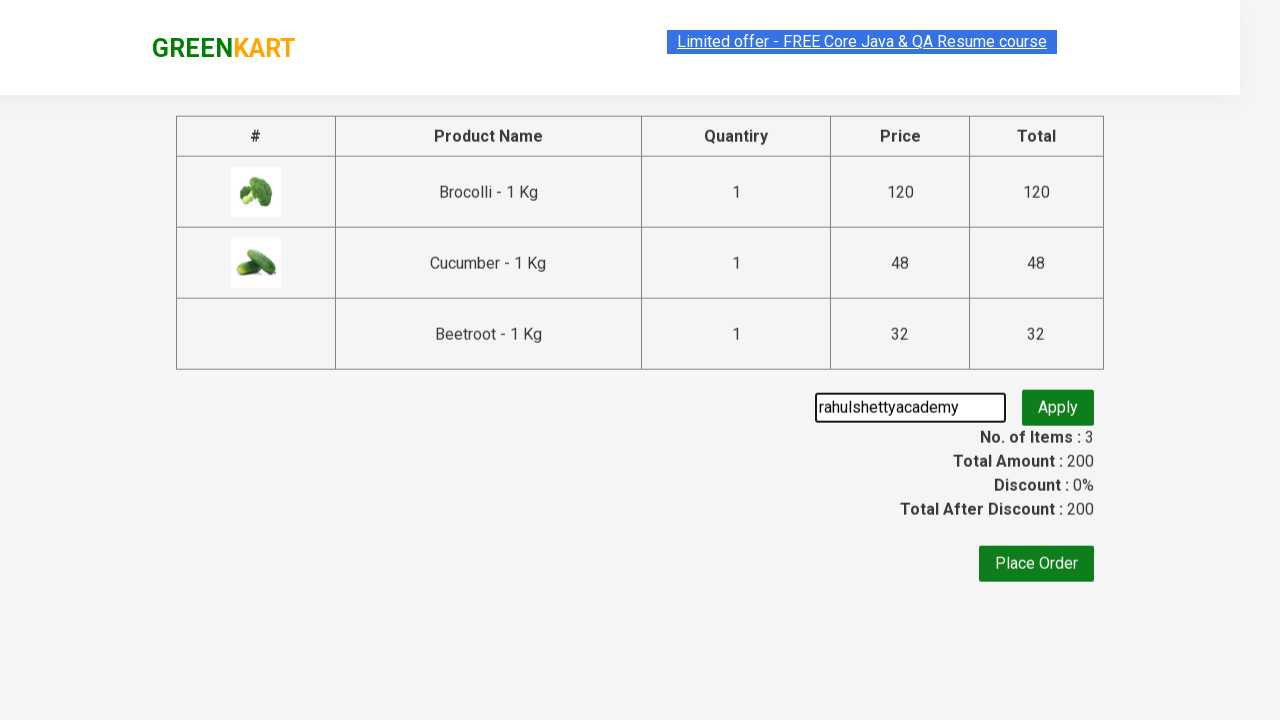

Clicked apply promo button at (1058, 406) on .promoBtn
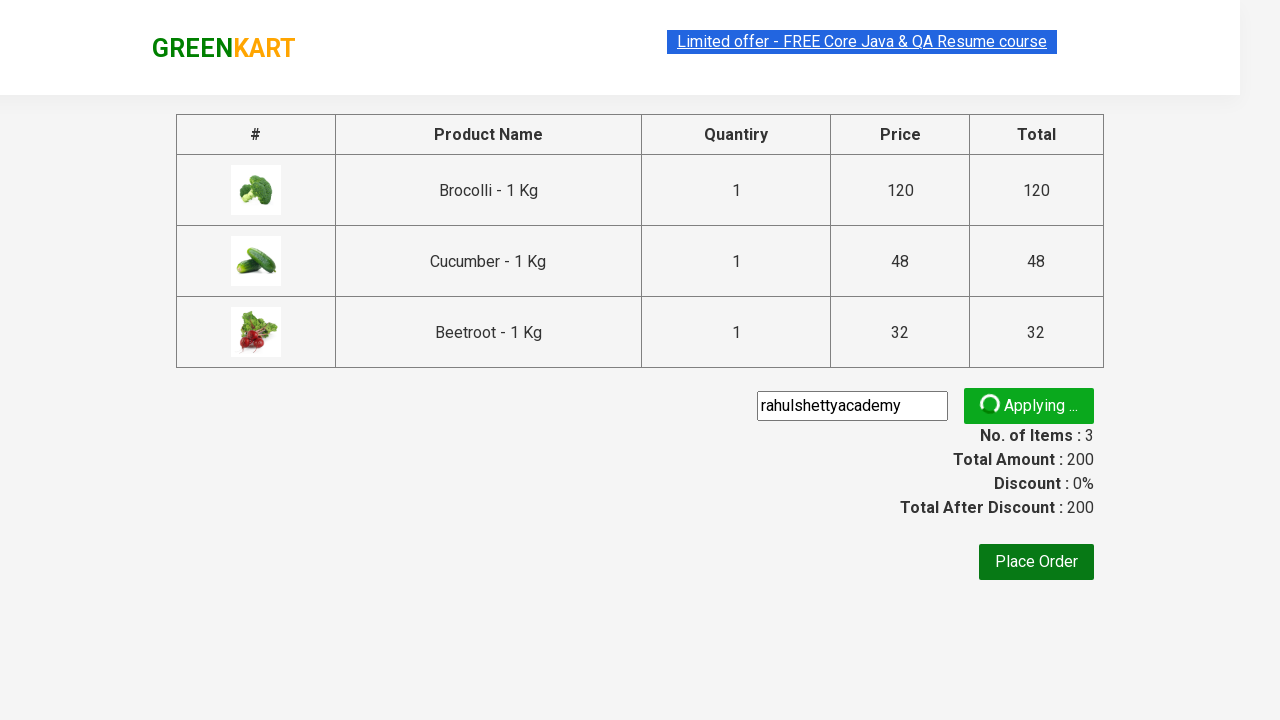

Promo code was successfully applied - confirmation message displayed
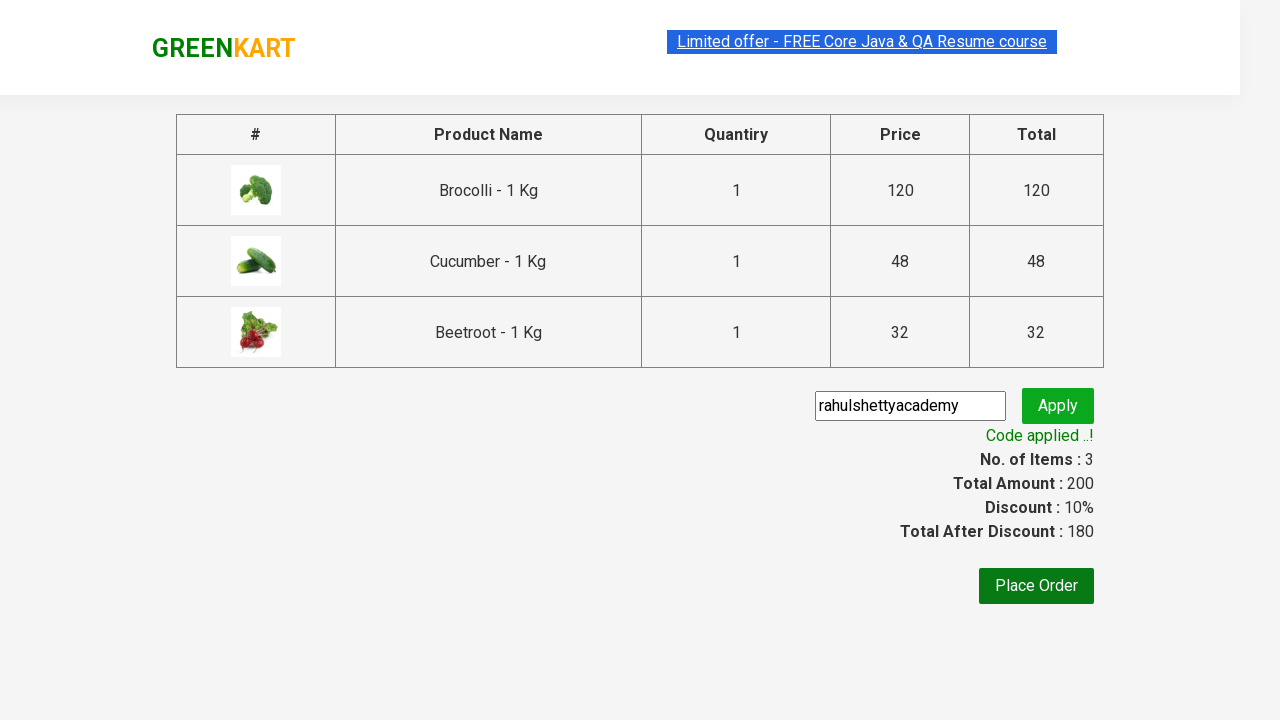

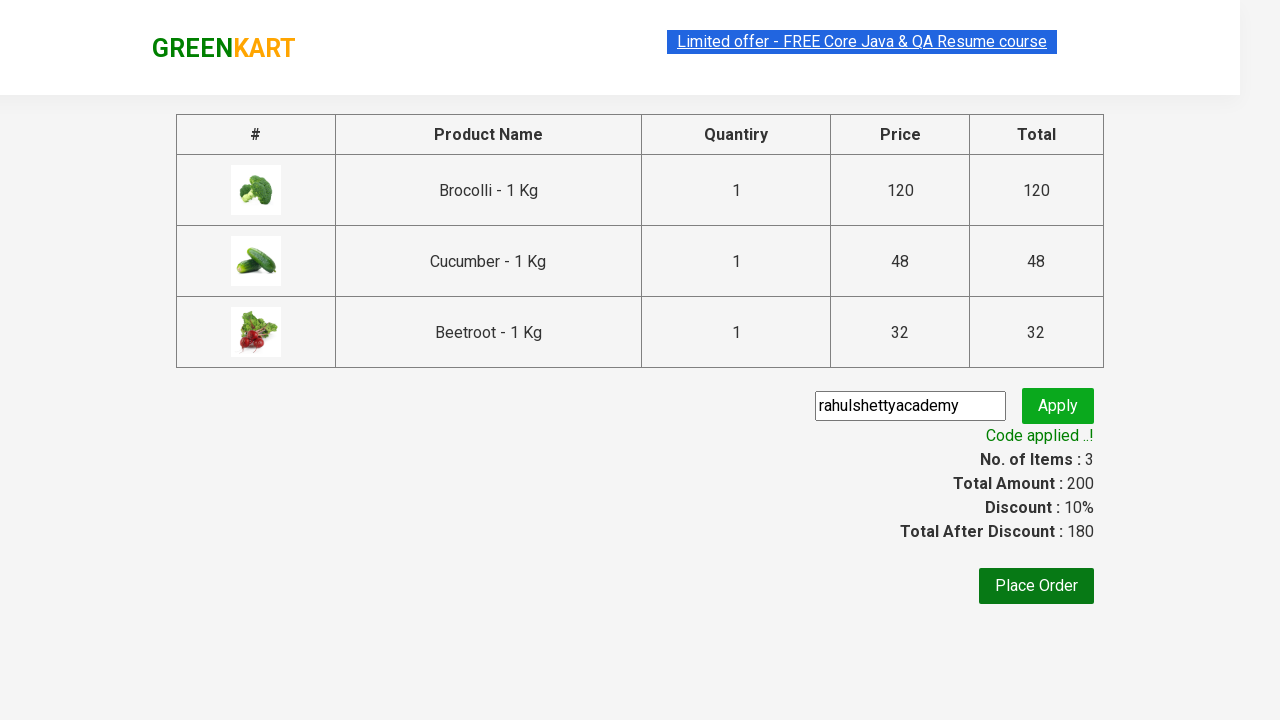